Tests adding a book to basket and viewing it in the menu cart

Starting URL: http://practice.automationtesting.in/

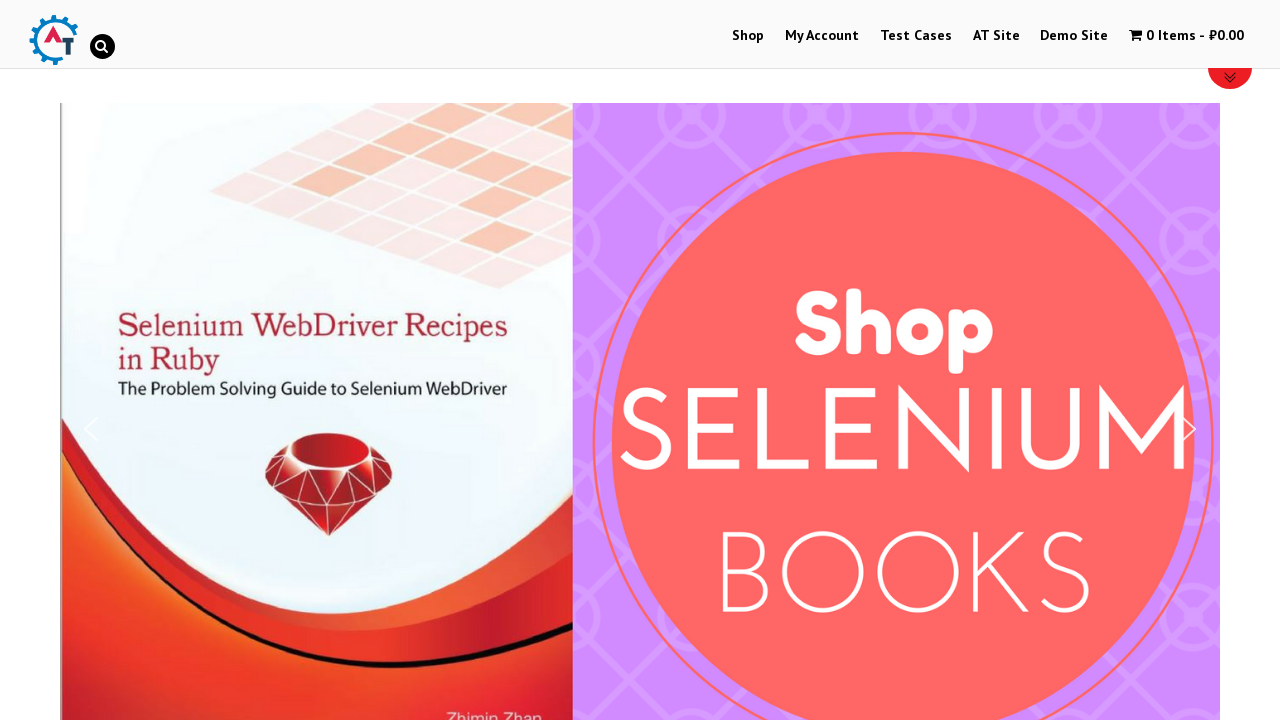

Clicked on Shop menu at (748, 36) on xpath=//li[@id='menu-item-40']
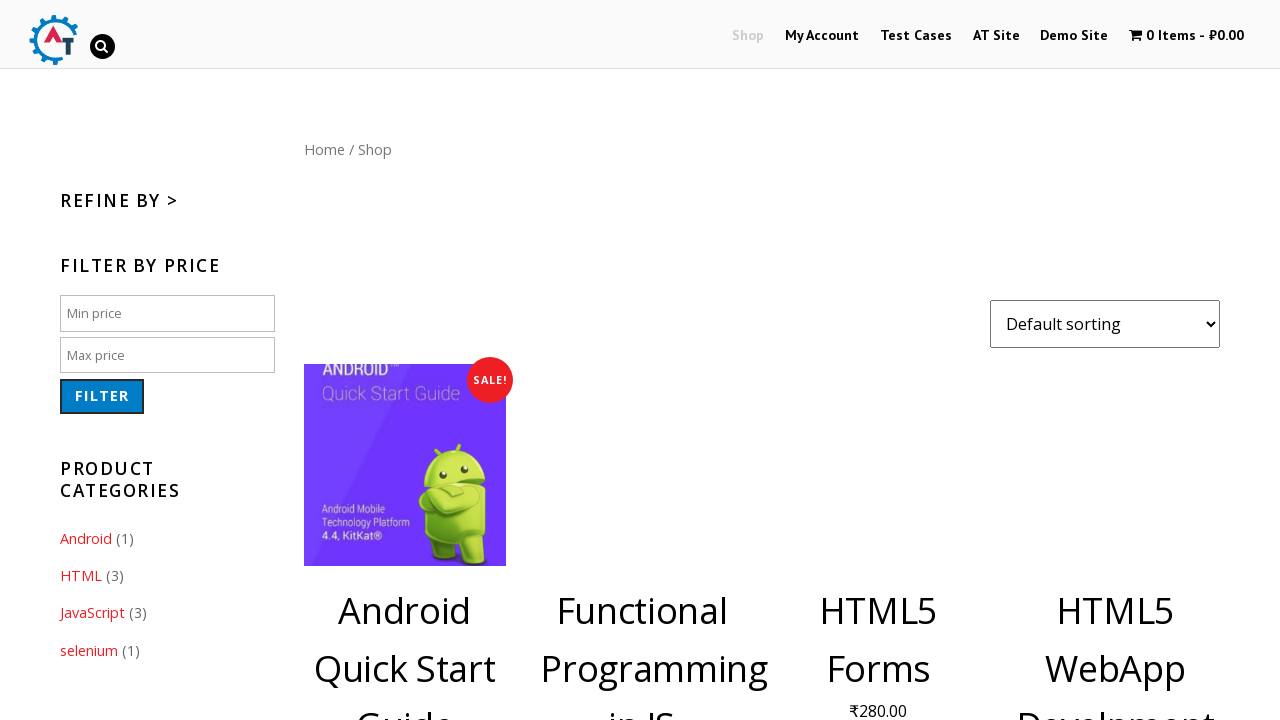

Clicked on Home menu button at (324, 149) on xpath=//div[@id='content']/nav/a
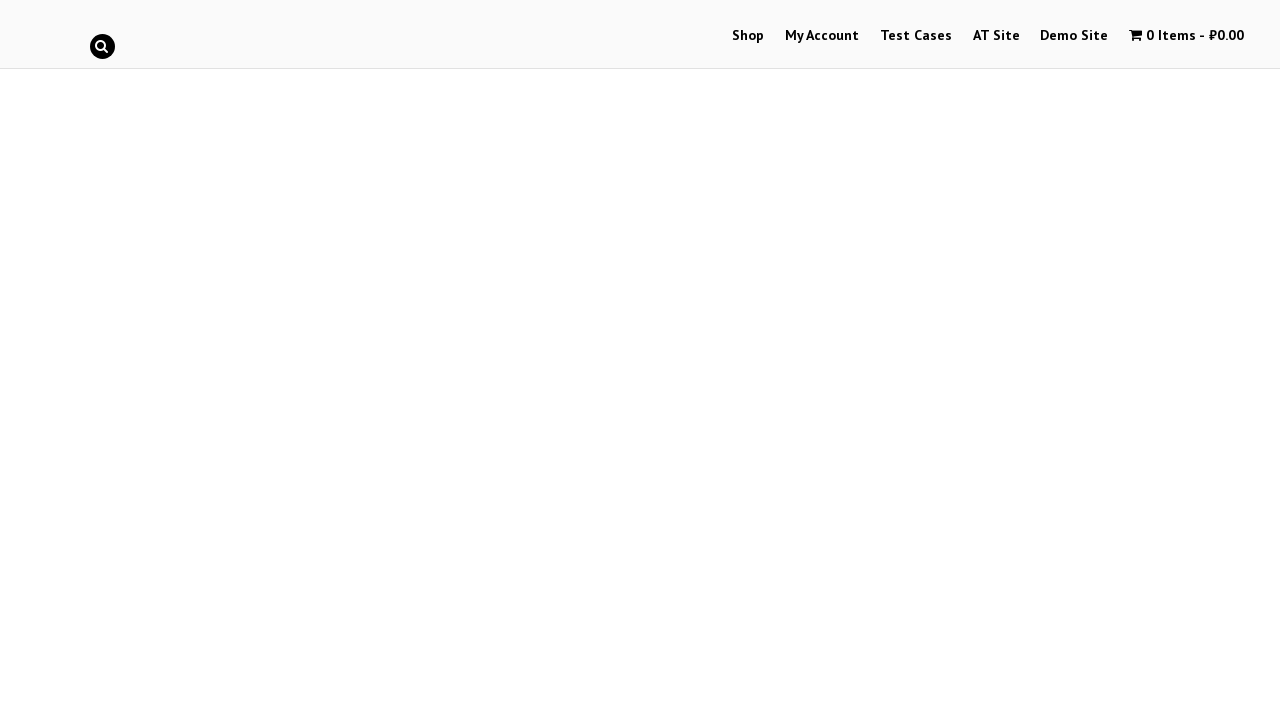

Clicked on arrival book image at (1039, 361) on //*[@id="text-22-sub_row_1-0-2-2-0"]/div/ul/li/a[1]/img
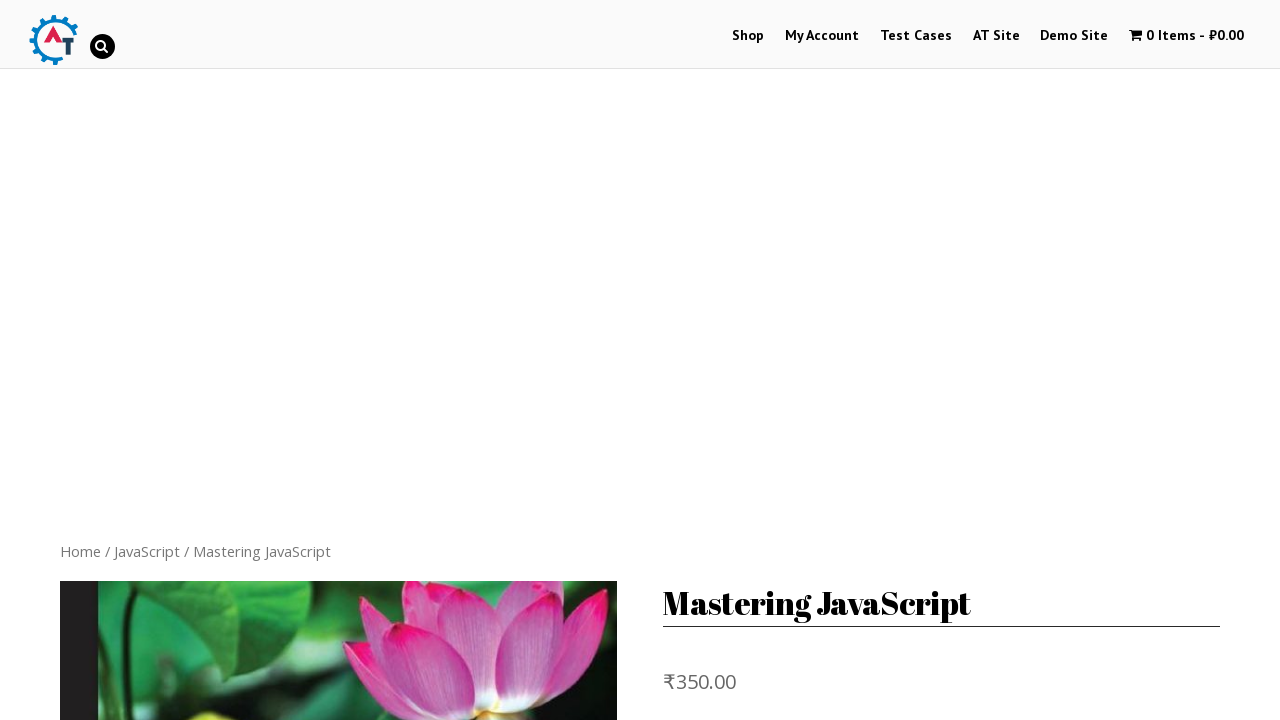

Clicked Add to Basket button at (812, 361) on xpath=//form[@class='cart']/button
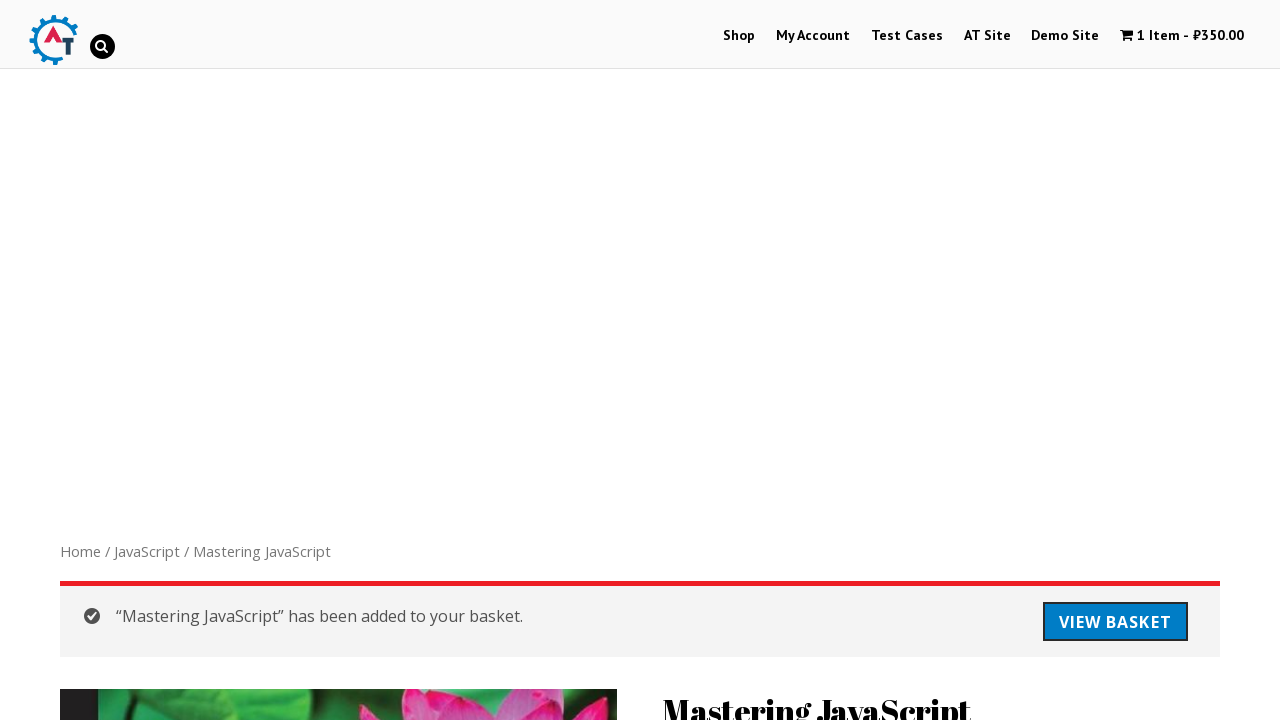

Clicked on menu item cart to view basket at (1182, 36) on xpath=//li[@id='wpmenucartli']/a
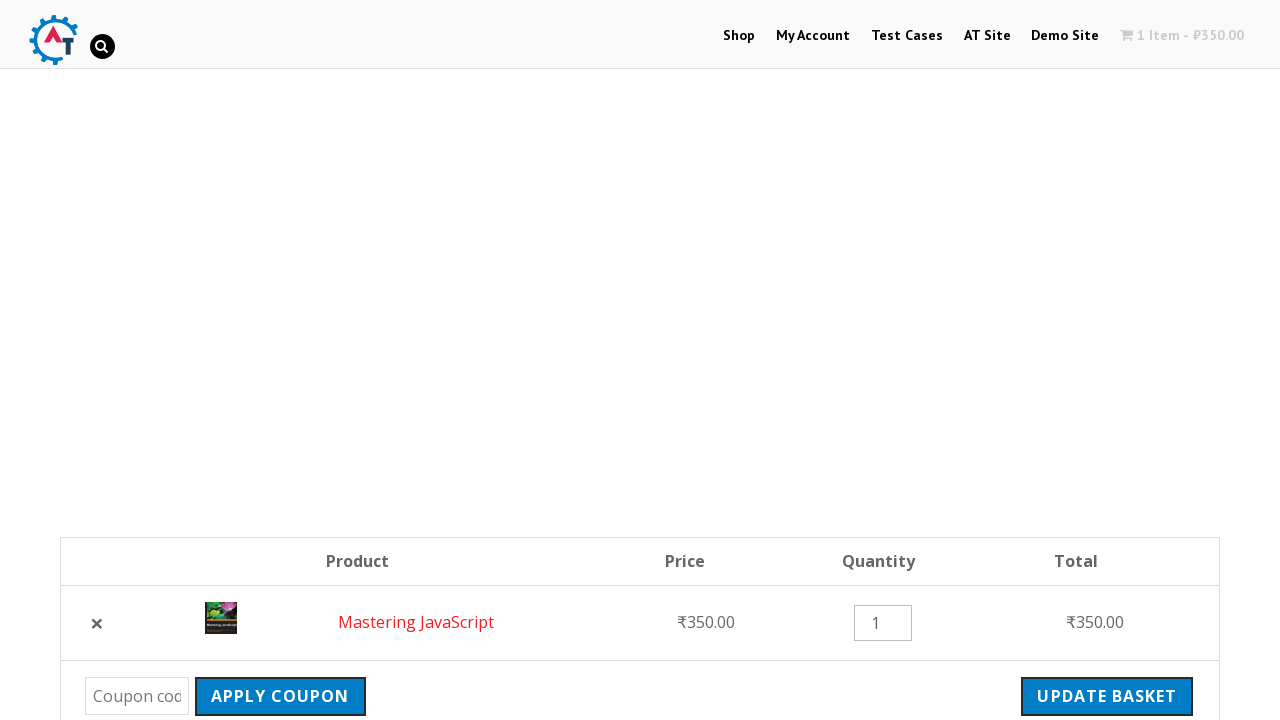

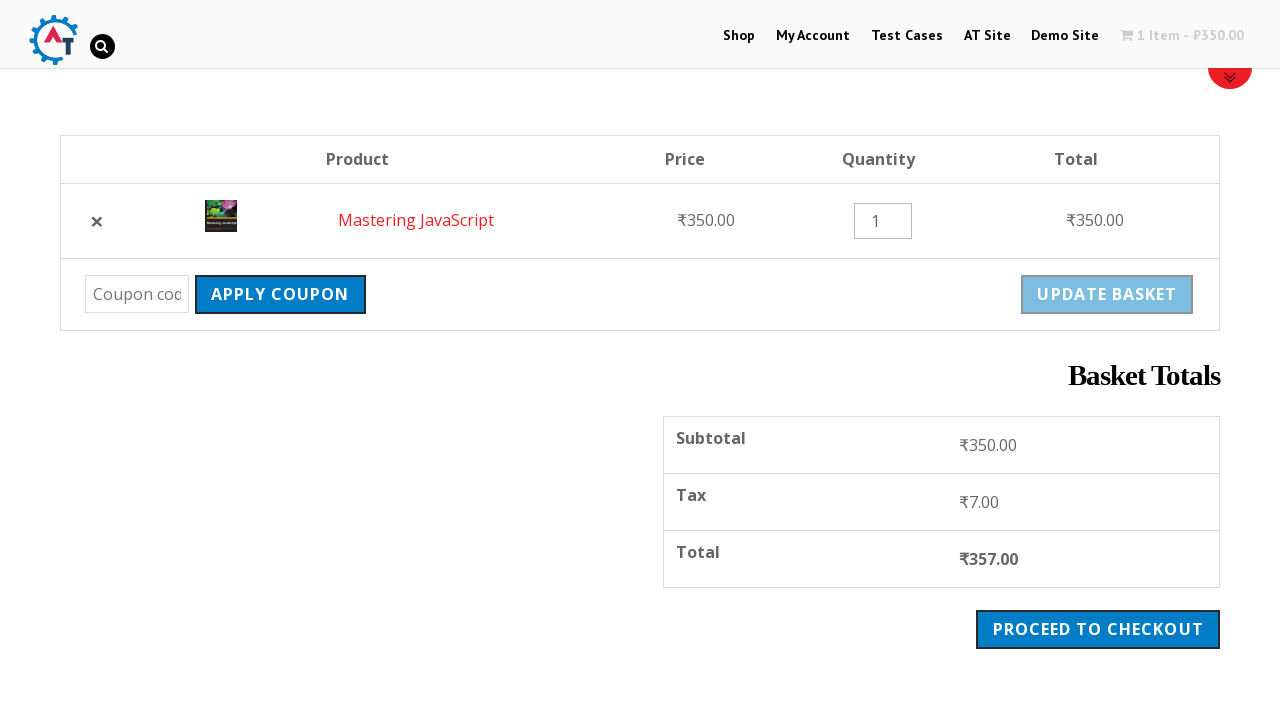